Tests mouse hover functionality by navigating to a test blog and performing a hover action on an element labeled "Hover over me"

Starting URL: http://only-testing-blog.blogspot.in/

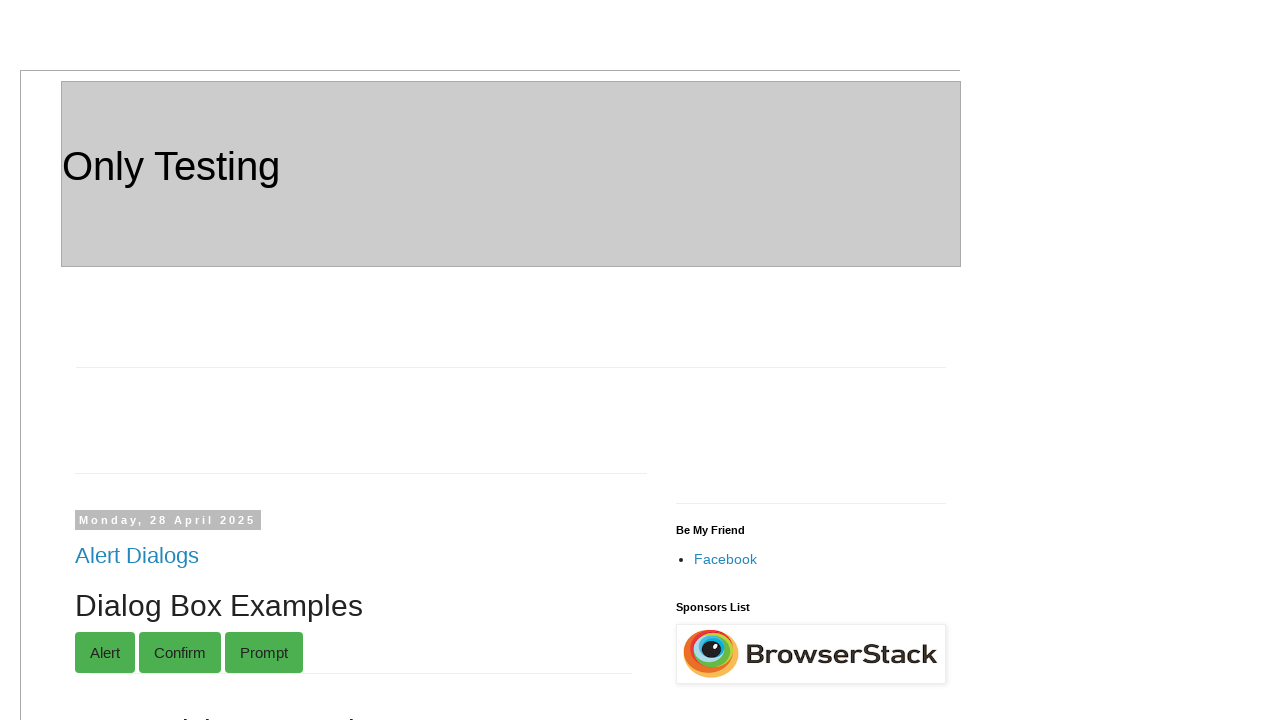

Located the 'Hover over me' element
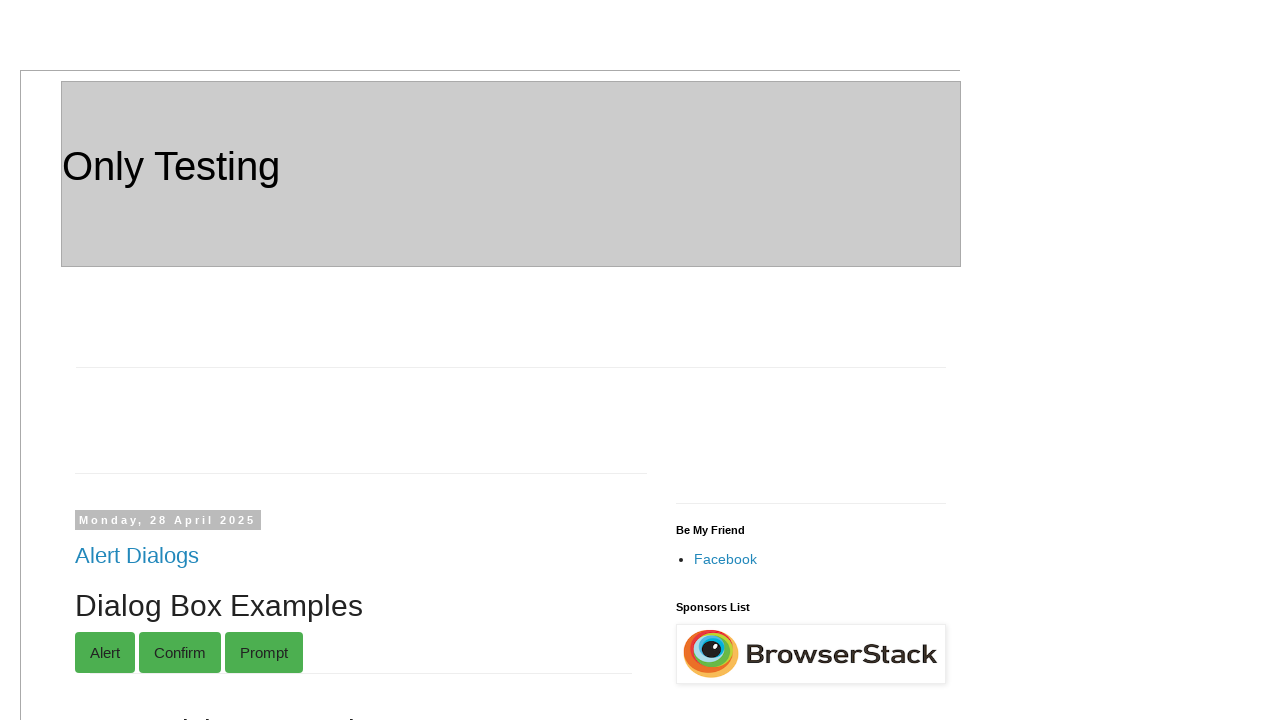

Performed hover action on 'Hover over me' element at (139, 360) on xpath=//a[text()='Hover over me']
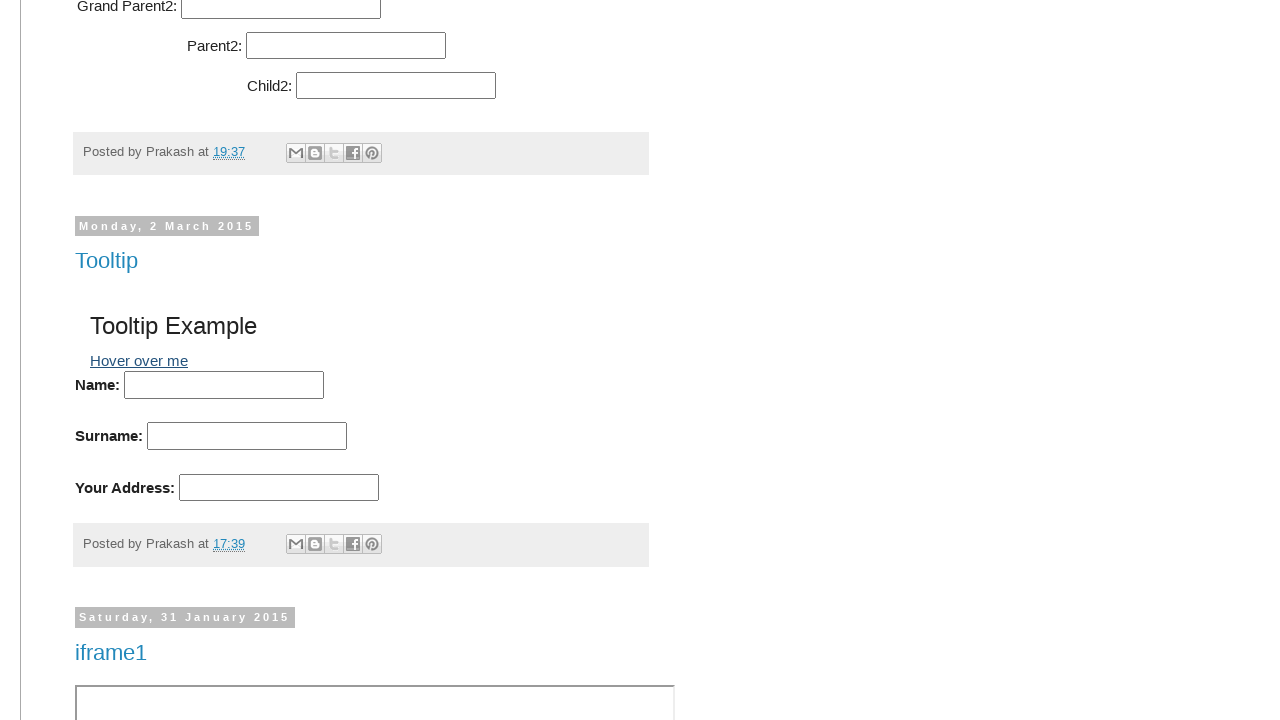

Waited 2 seconds to observe hover effect
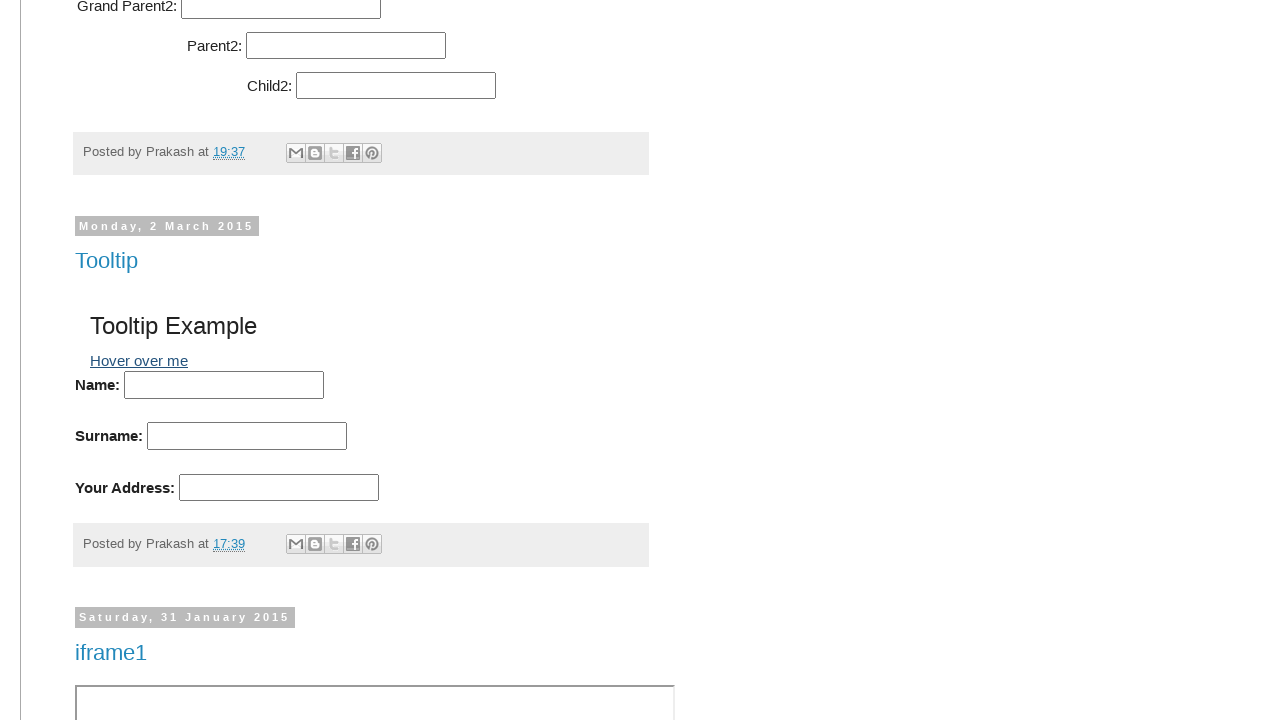

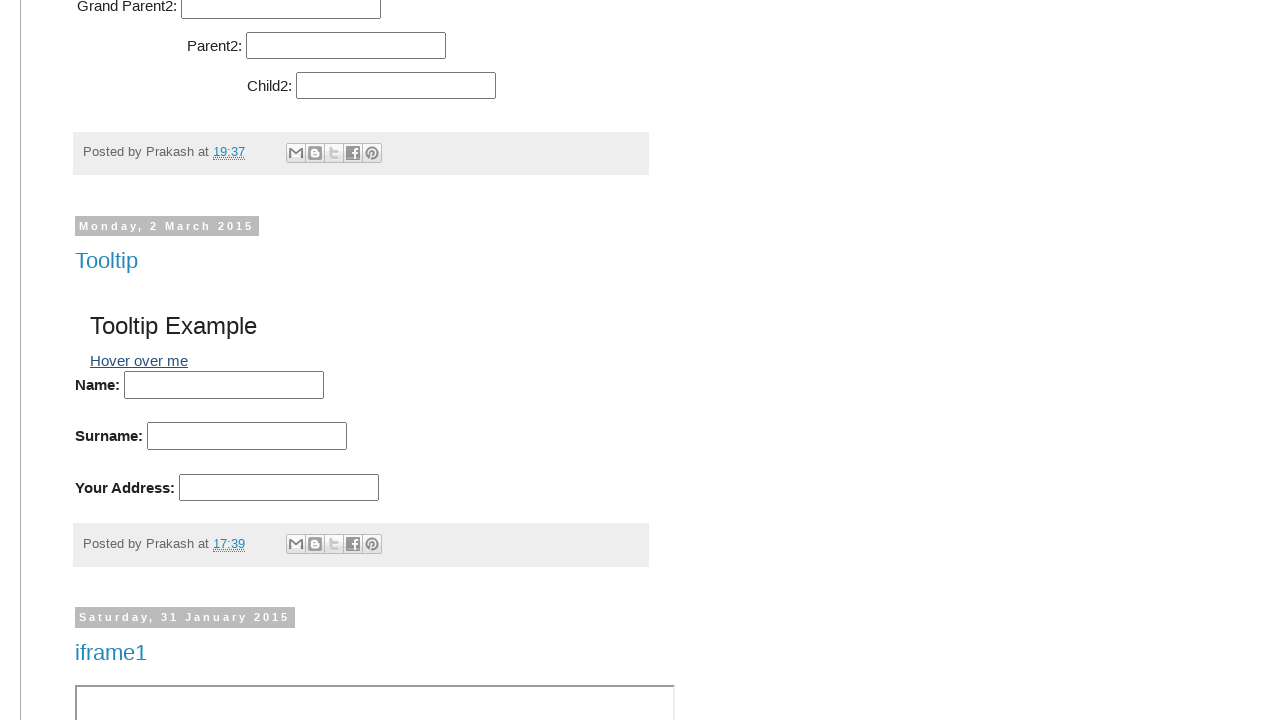